Tests calendar date selection functionality by navigating through year and month pickers to select a specific date

Starting URL: https://rahulshettyacademy.com/seleniumPractise/#/offers

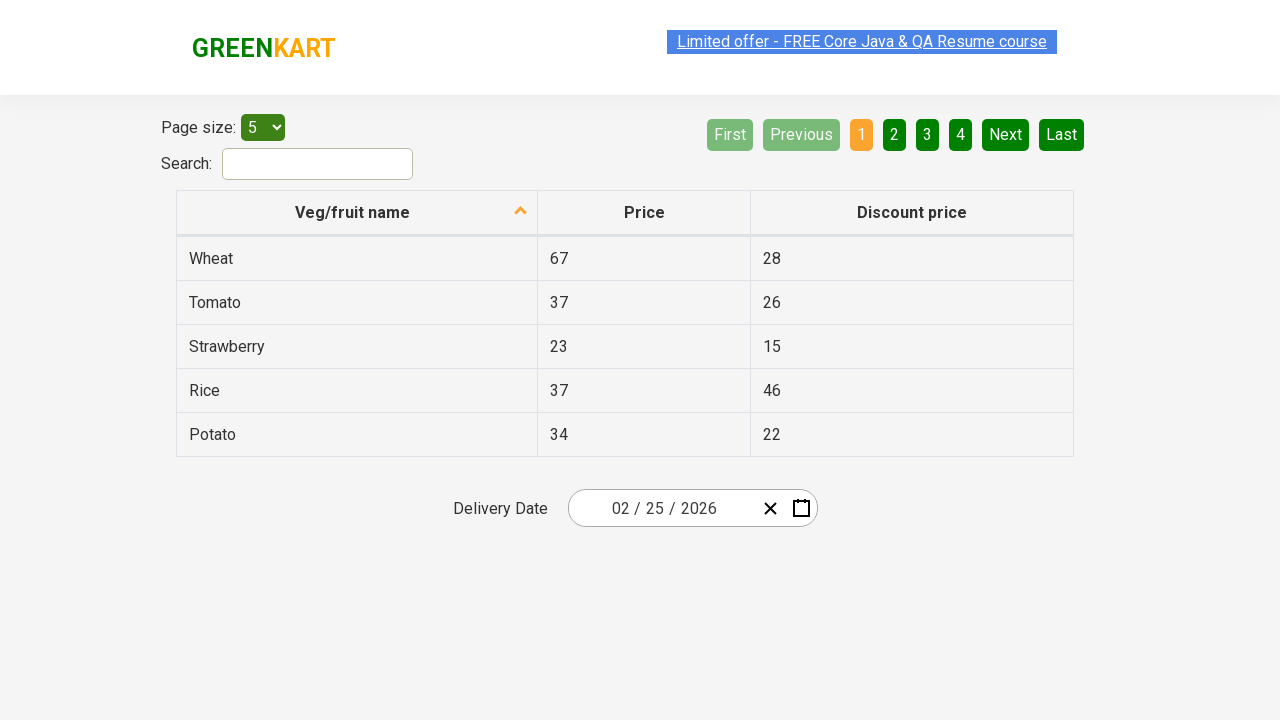

Clicked calendar icon to open date picker at (662, 508) on .react-date-picker__inputGroup
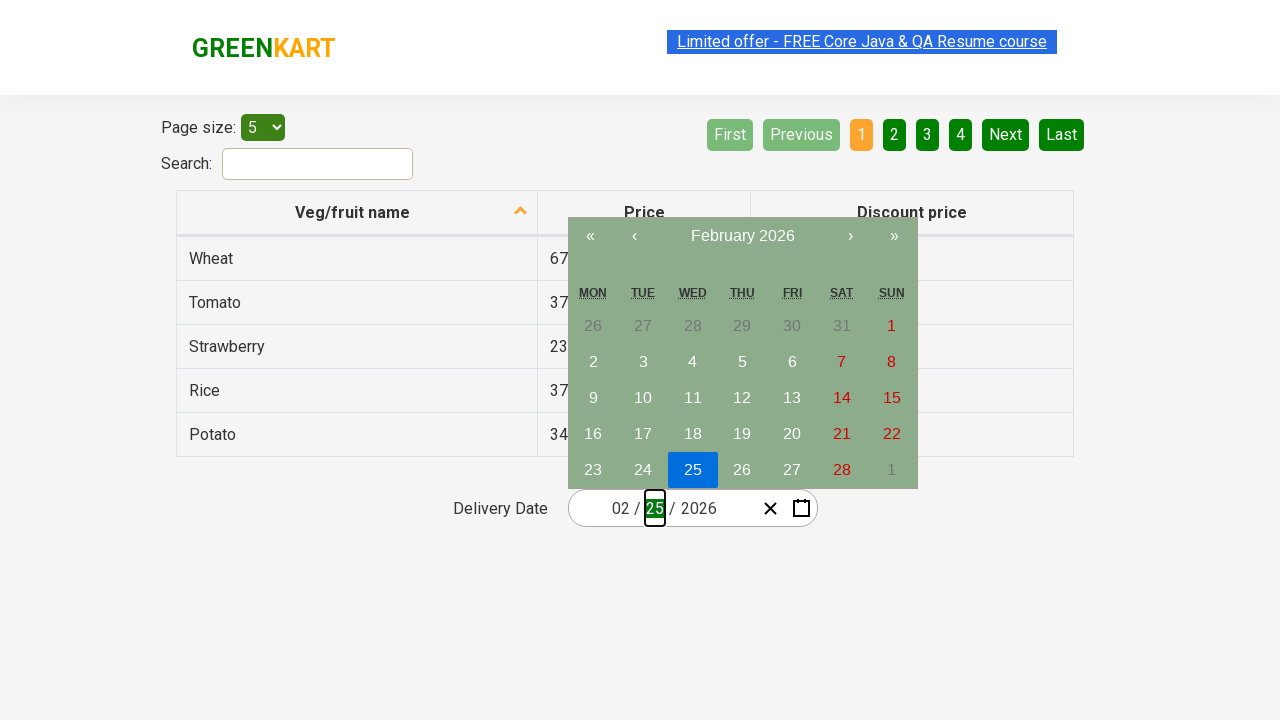

Clicked navigation label to move to higher calendar view (first click) at (742, 236) on .react-calendar__navigation__label
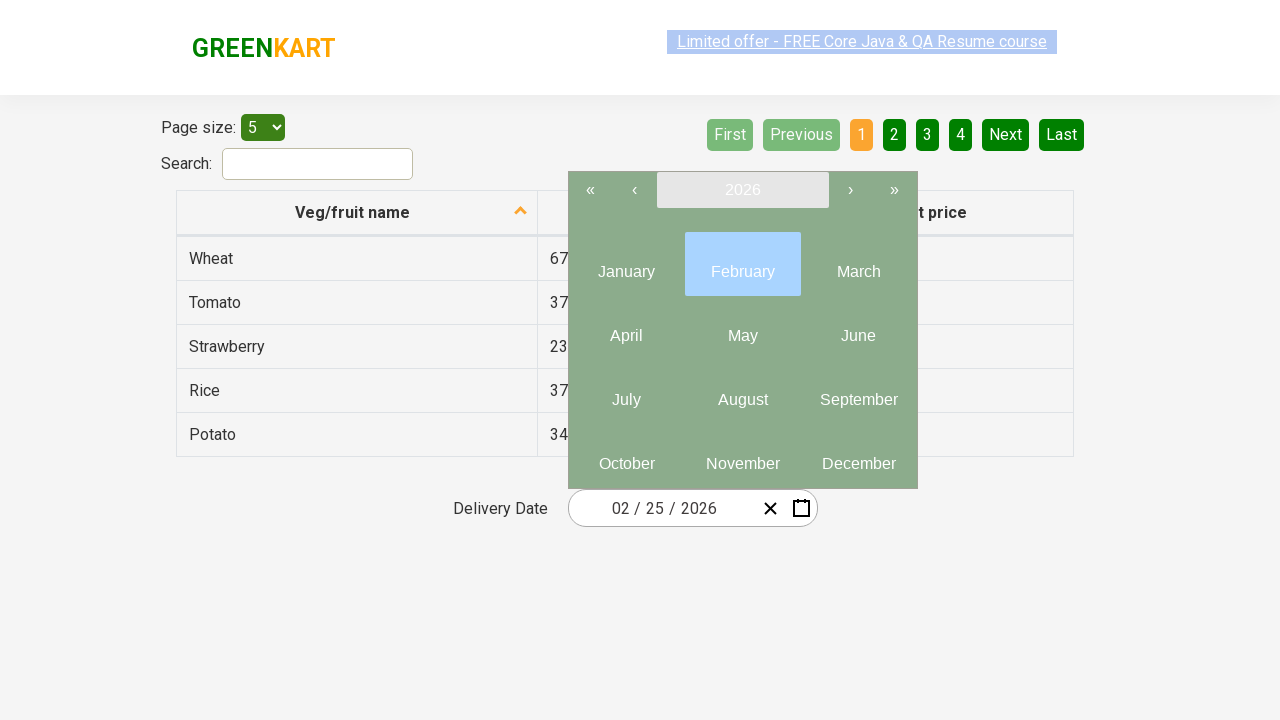

Clicked navigation label again to reach year view at (742, 190) on .react-calendar__navigation__label
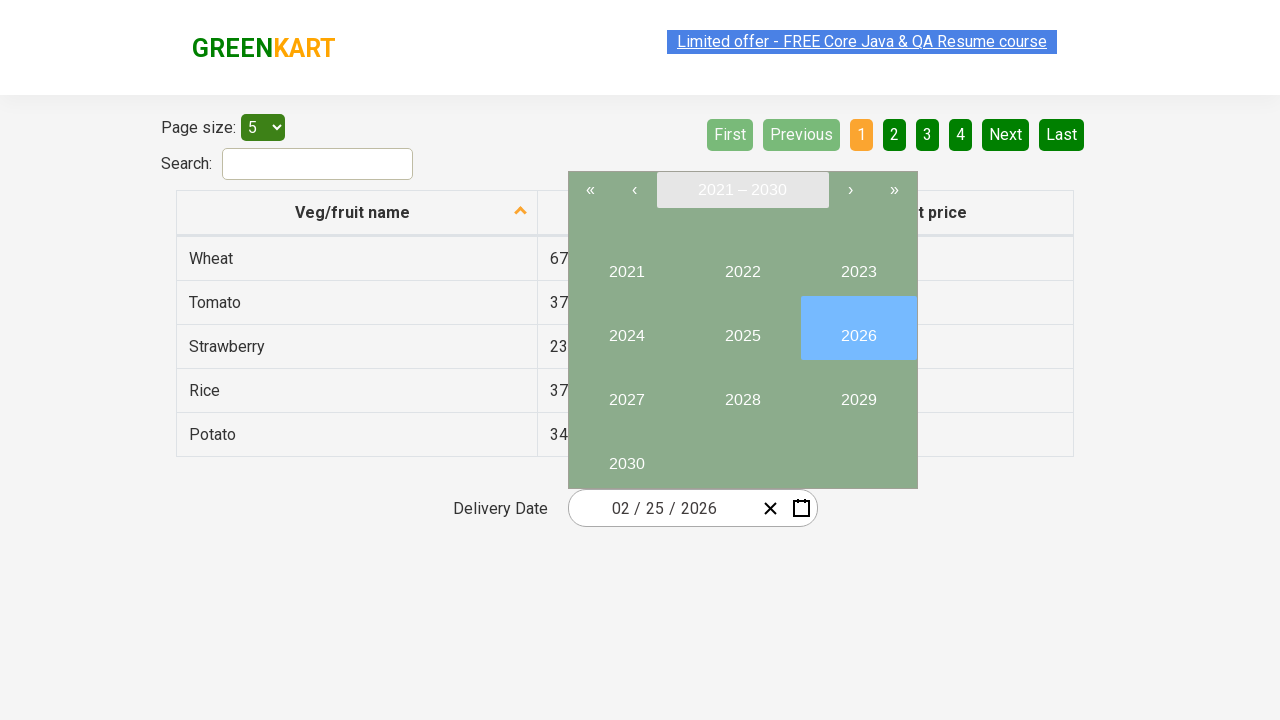

Selected year 2027 at (626, 392) on button:has-text('2027')
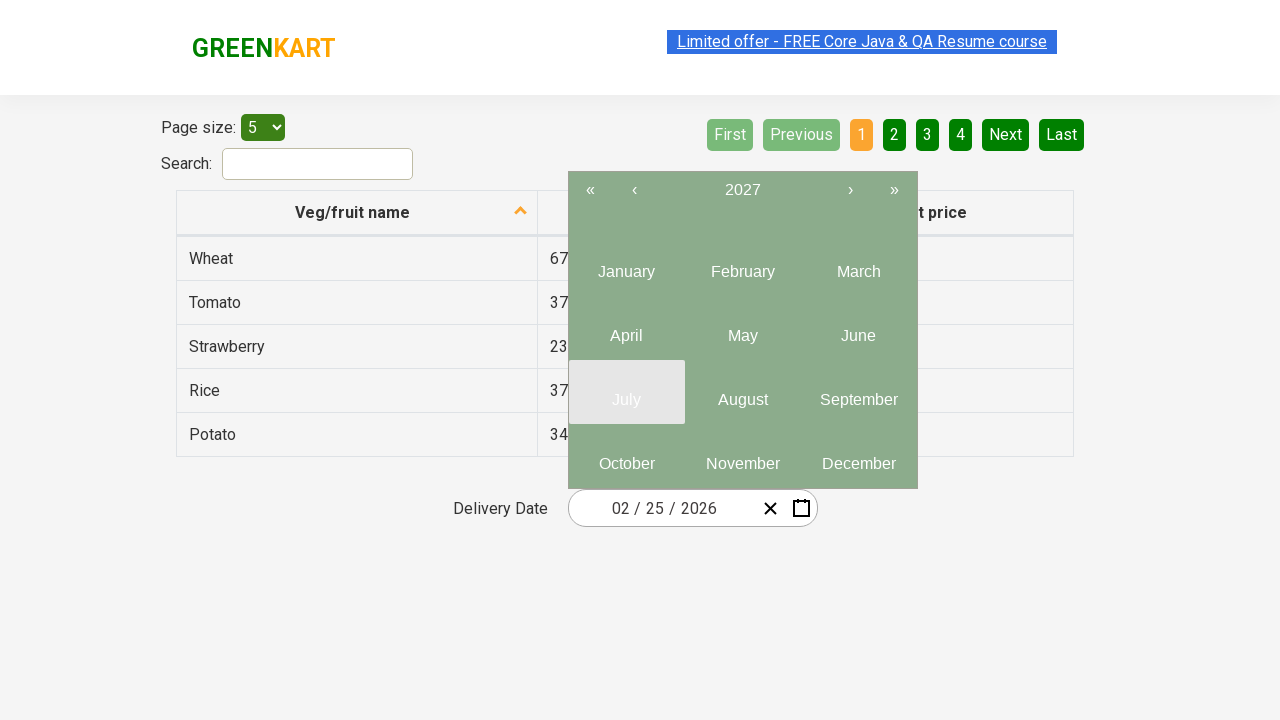

Selected month 7 at (626, 392) on .react-calendar__year-view__months__month >> nth=6
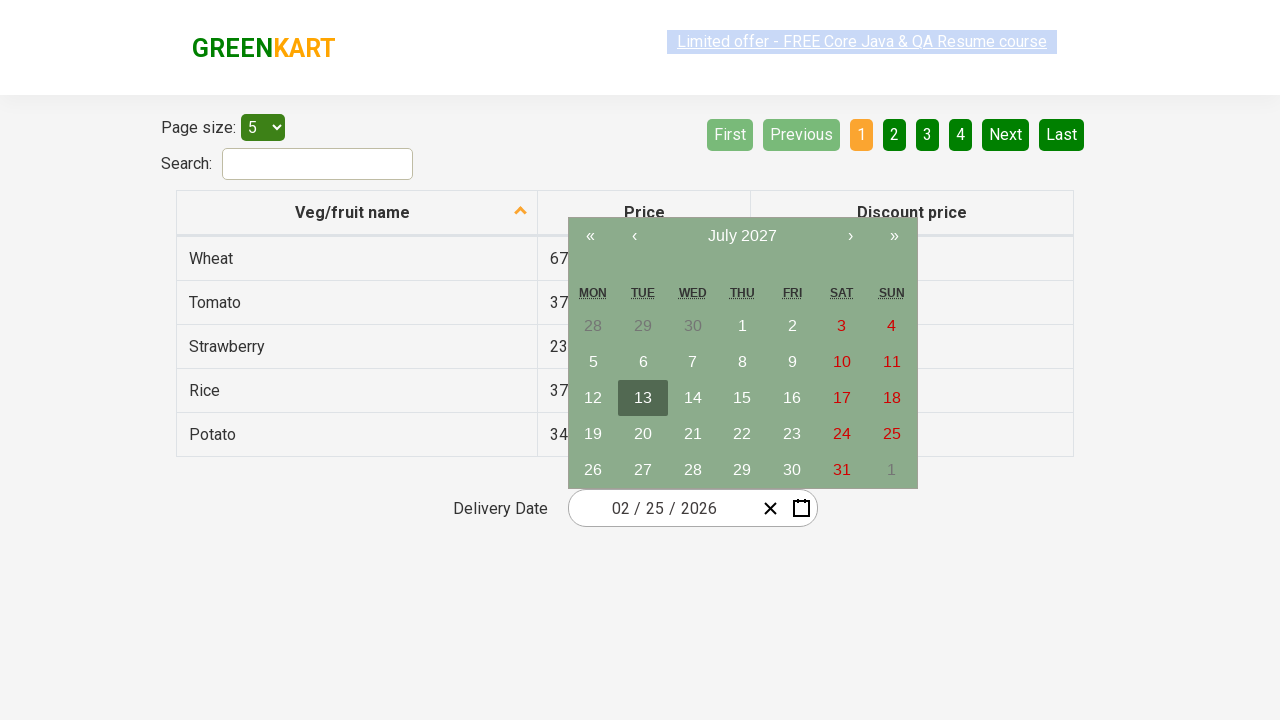

Selected date 18 at (892, 398) on abbr:has-text('18')
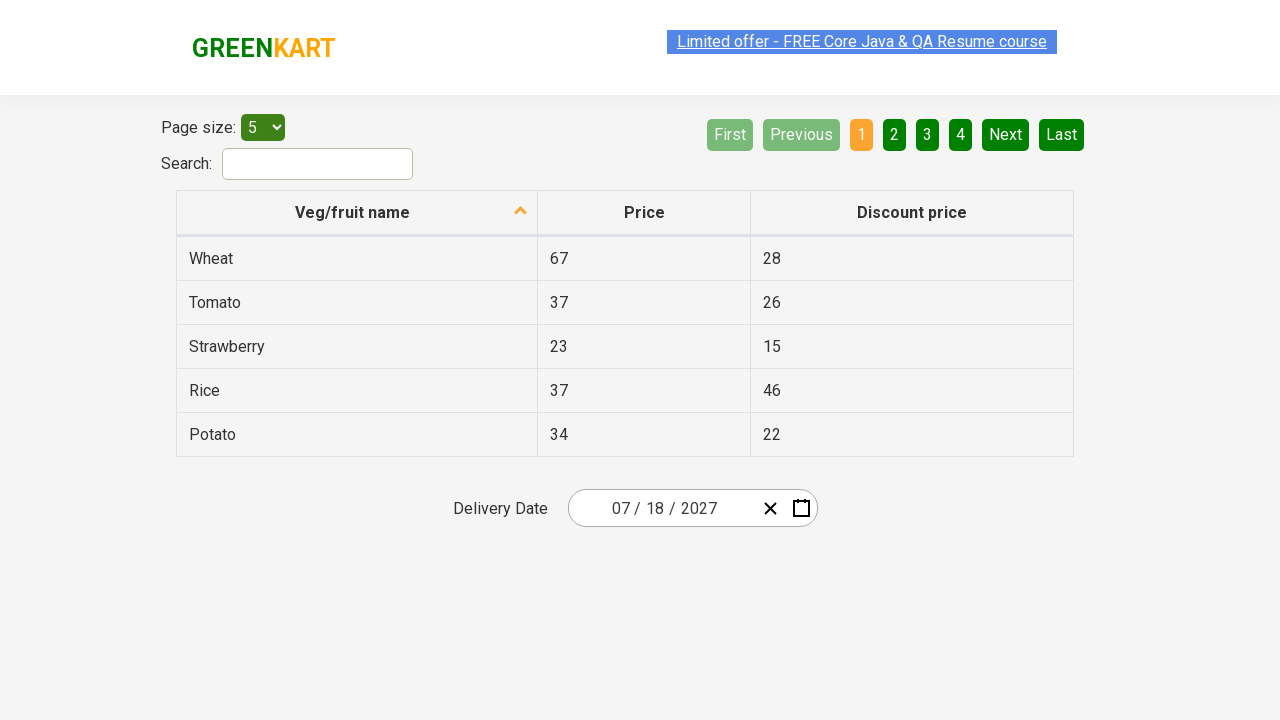

Verified input field 0 contains expected value '7'
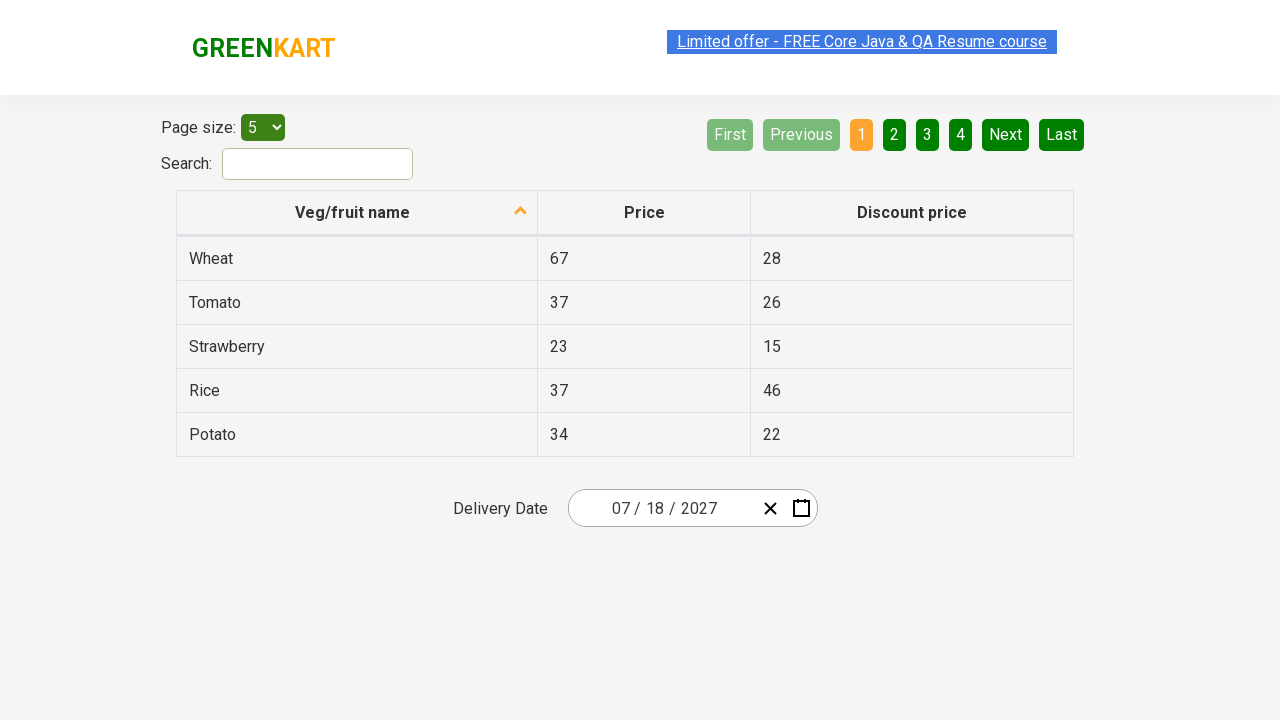

Verified input field 1 contains expected value '18'
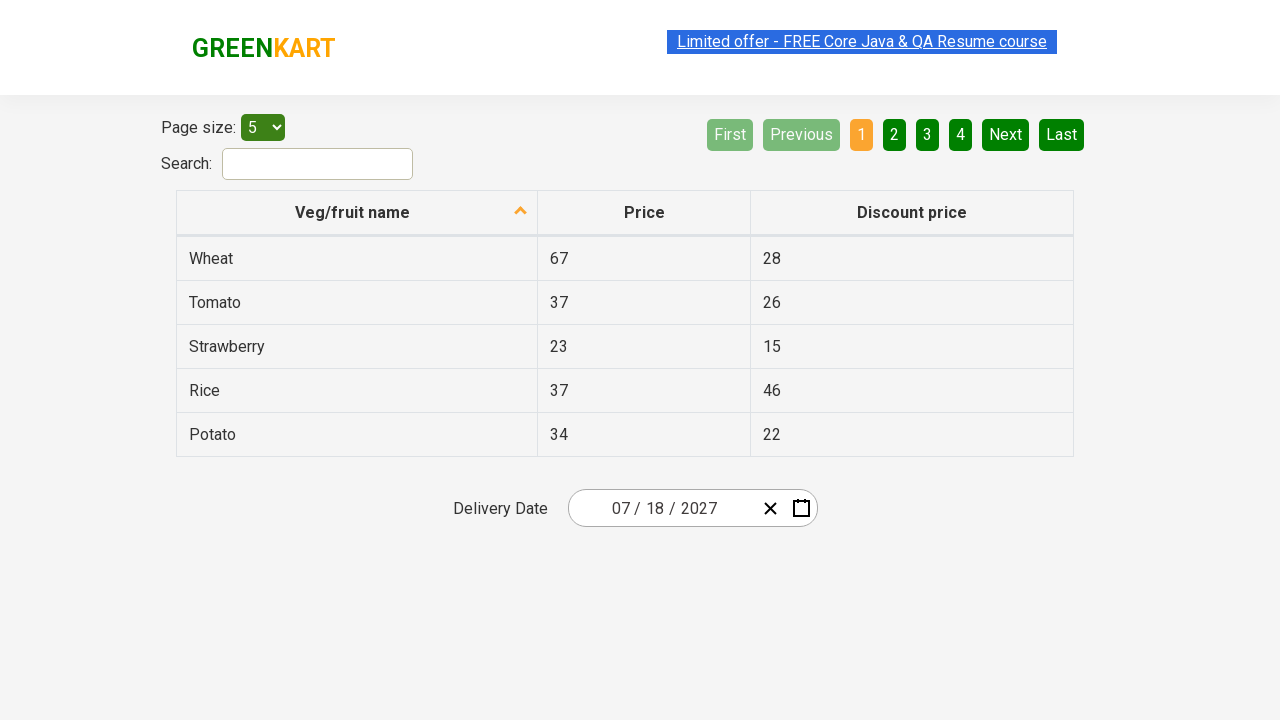

Verified input field 2 contains expected value '2027'
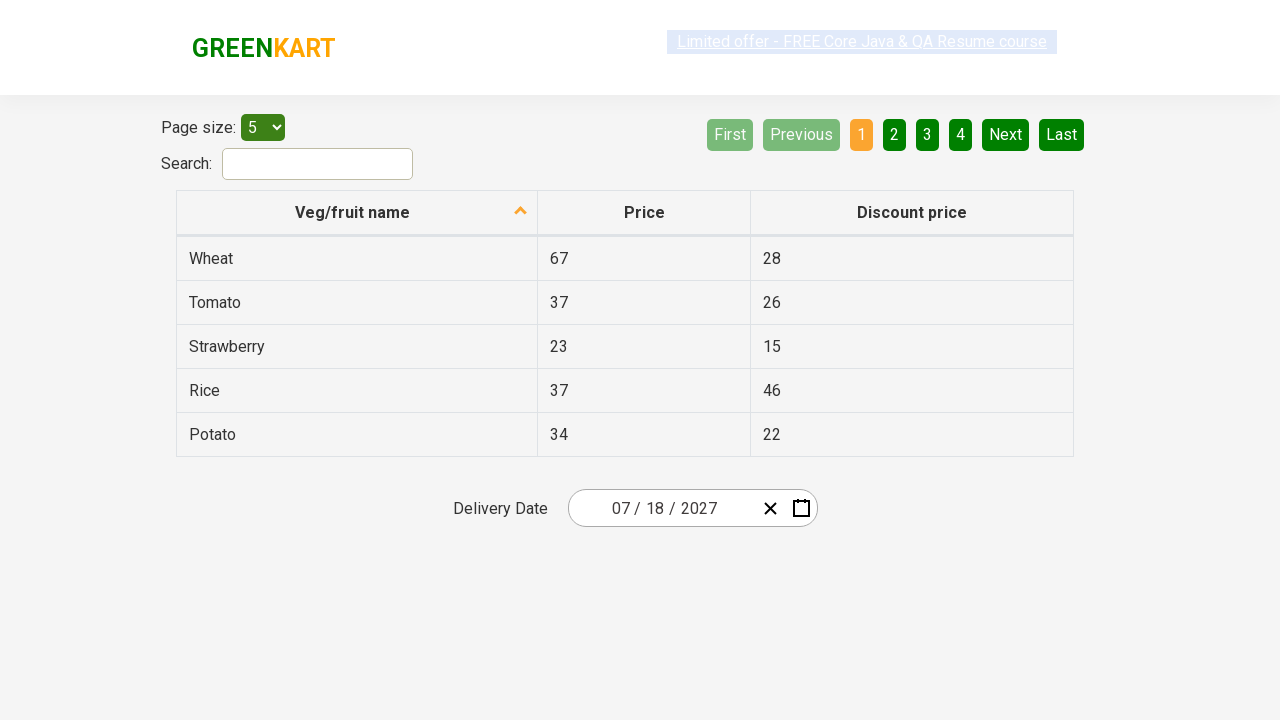

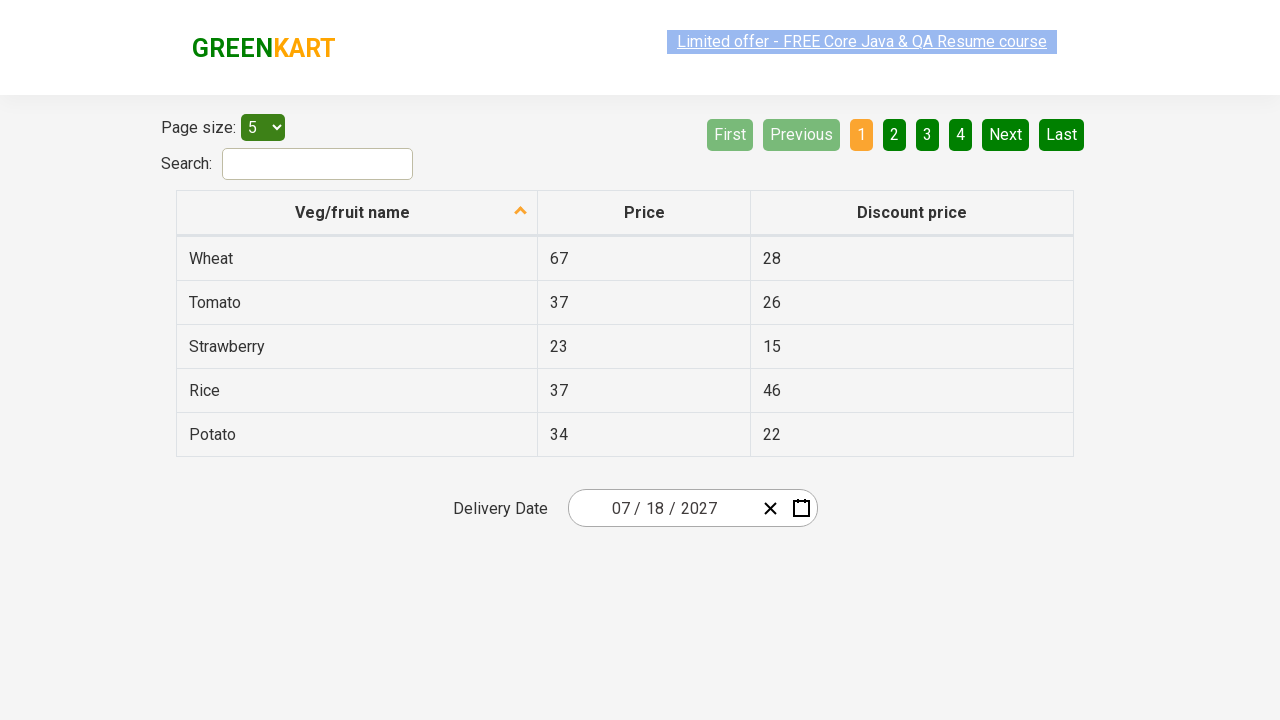